Fills out a form with multiple text fields using CSS selectors, including user ID, username, course information, feedback fields, client ID, email, and course topic

Starting URL: https://syntaxprojects.com/cssSelector-homework.php

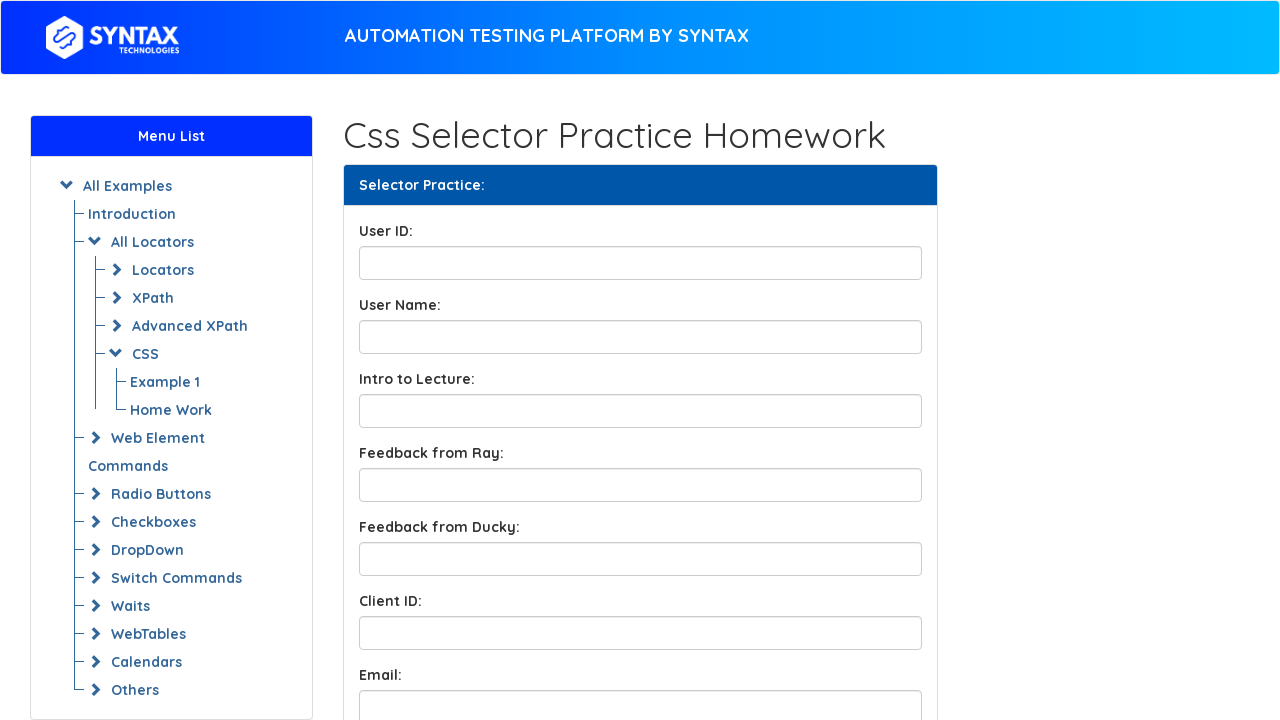

Filled User ID field with '8745632109' on input#UserID
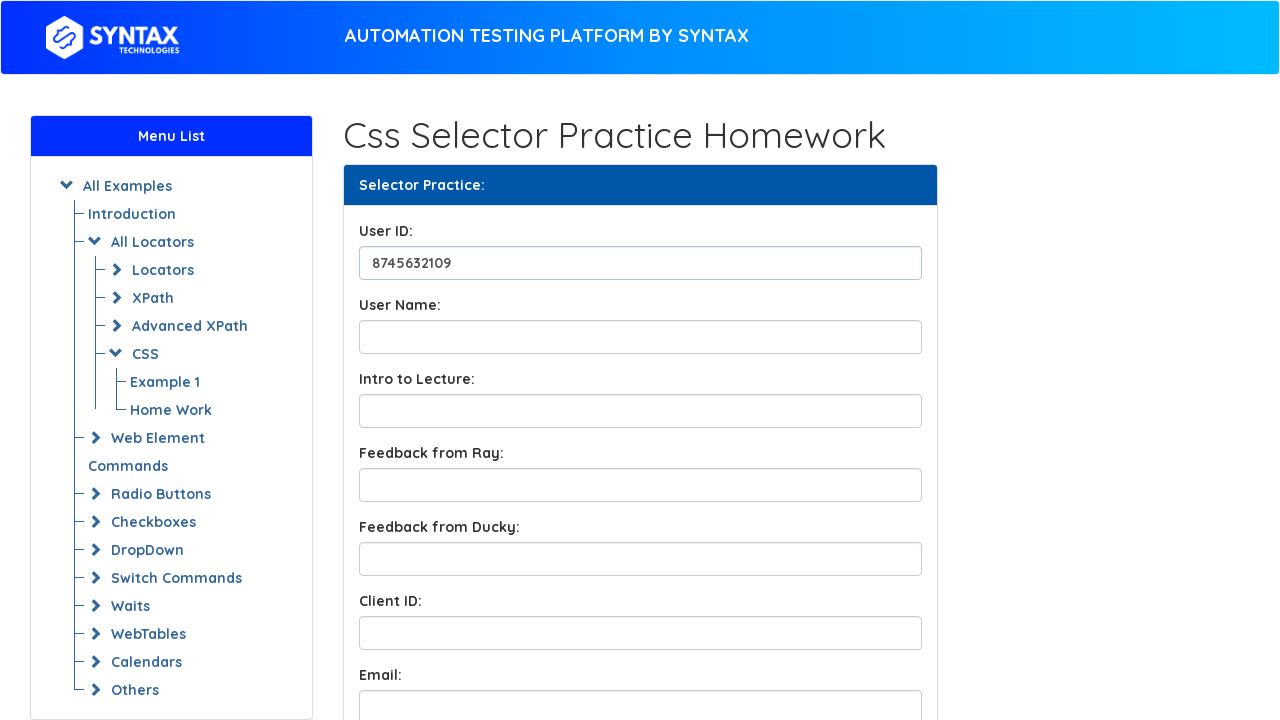

Filled Username field with 'Alex' on input#UserName.form-control
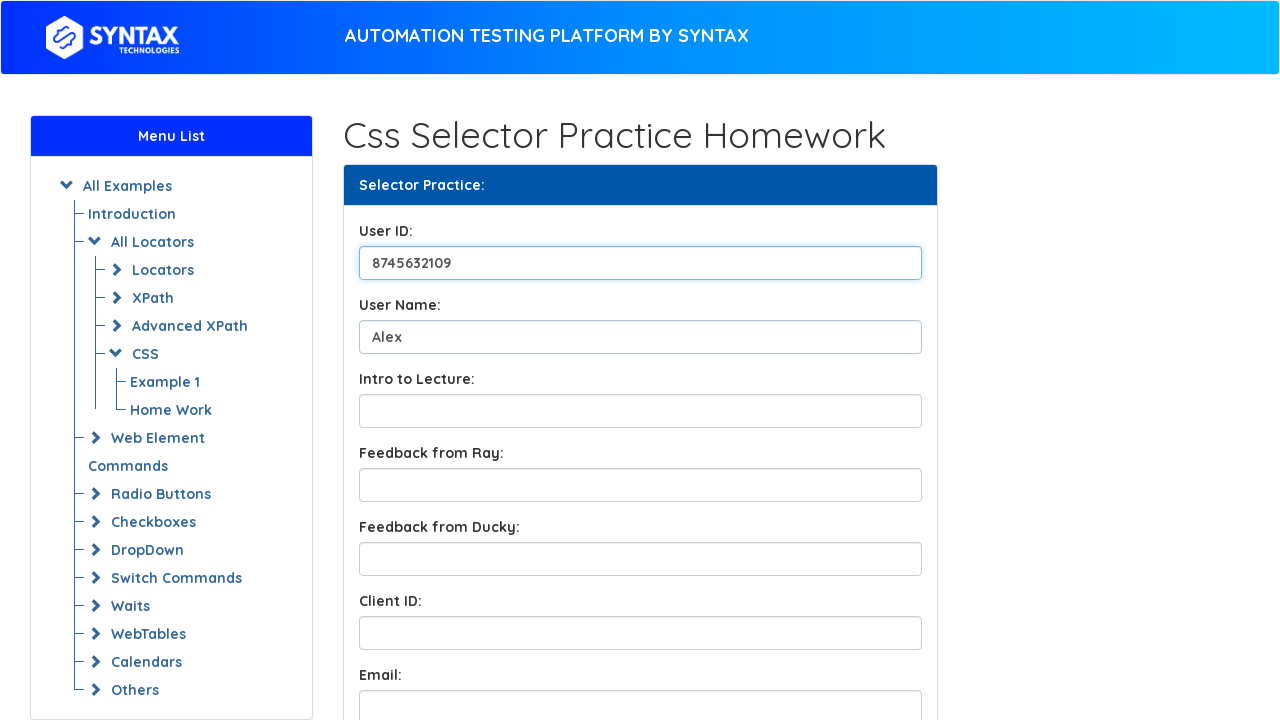

Filled Introduction to Lecture field with 'Introduction to Web Automation' on input[data-starts='introCSSAdv']
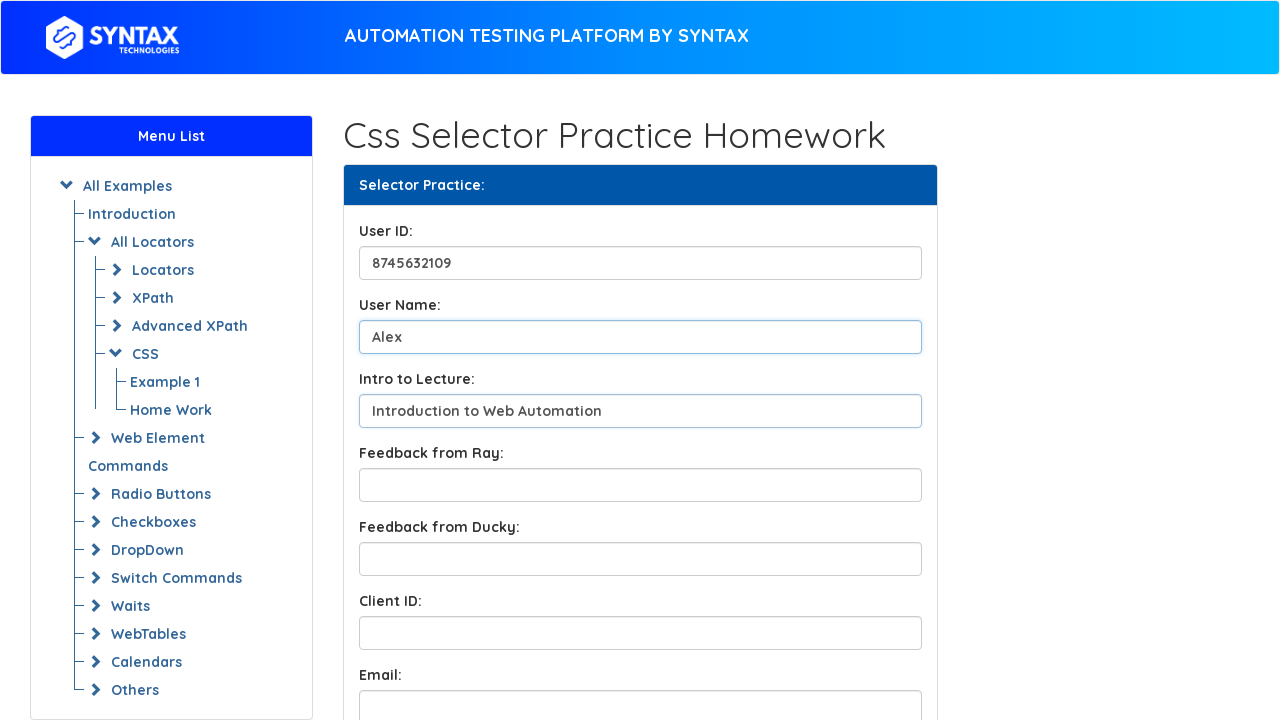

Filled first feedback field with 'Great learning experience' on input.form-control.feedbackBox1
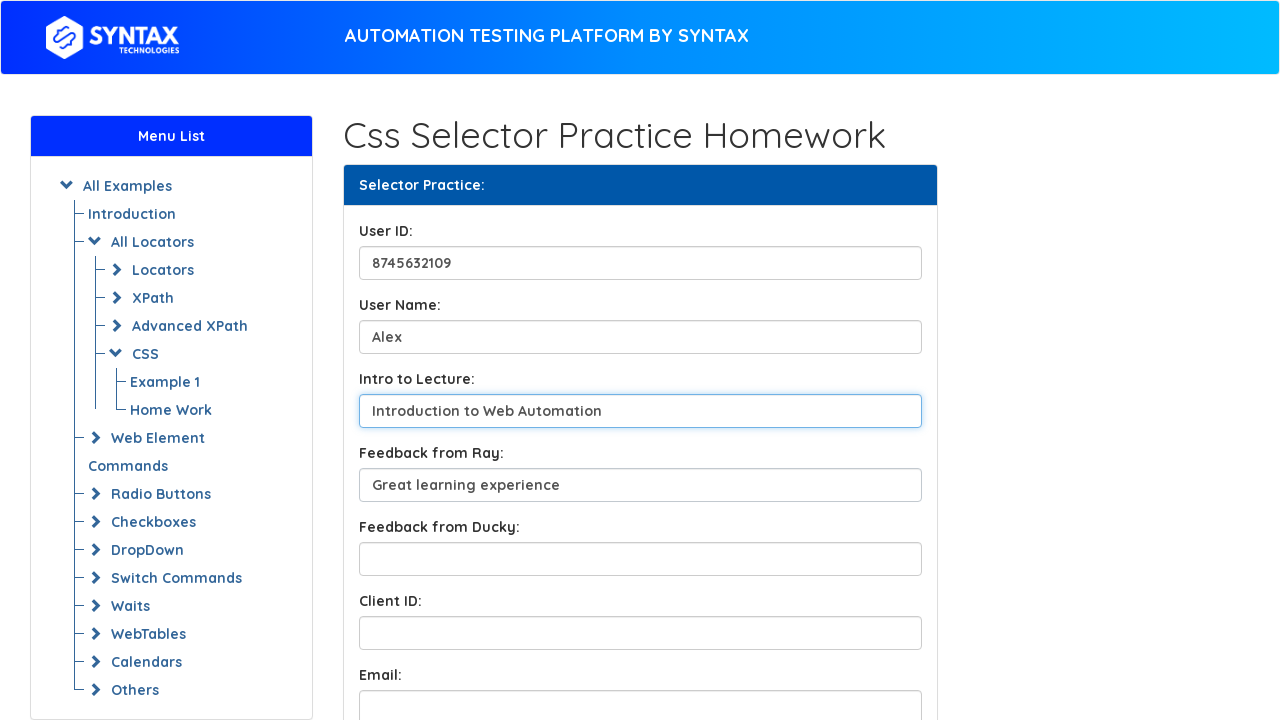

Filled second feedback field with 'Automation is interesting' on input.form-control.feedbackBox2
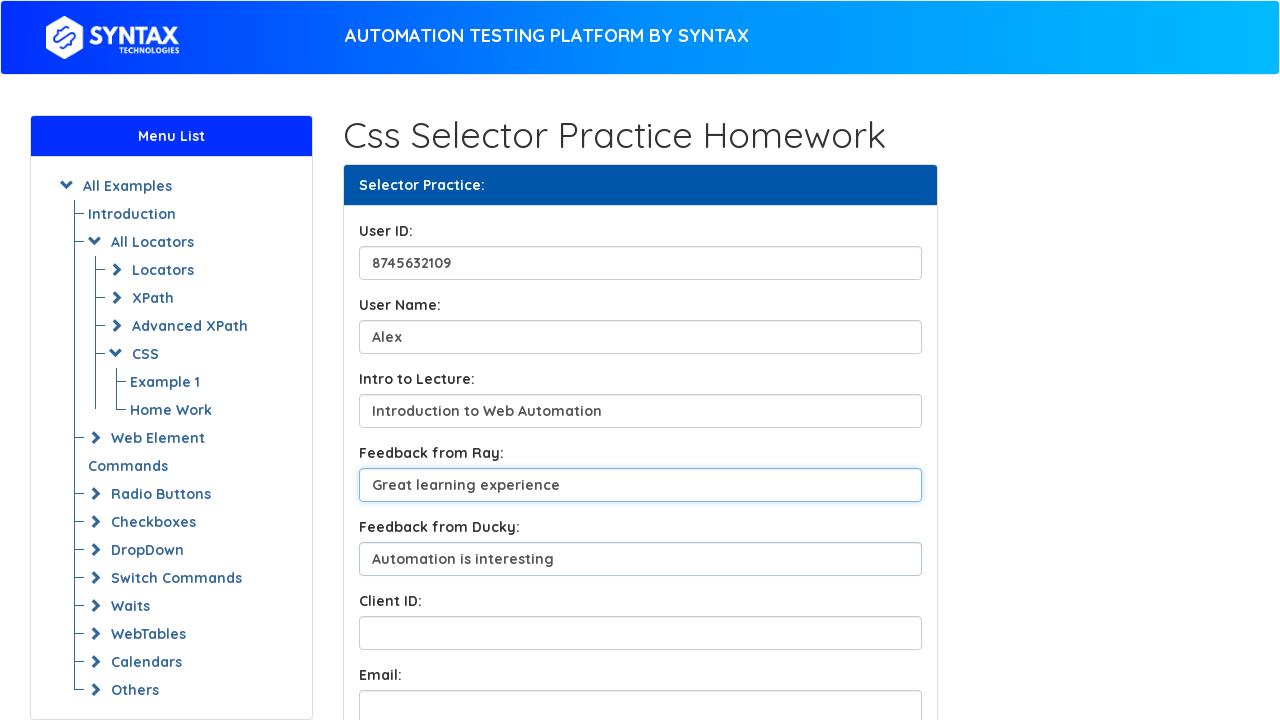

Filled Client ID field with '9876543210' on input[data-ends='CSSModuleconclientID']
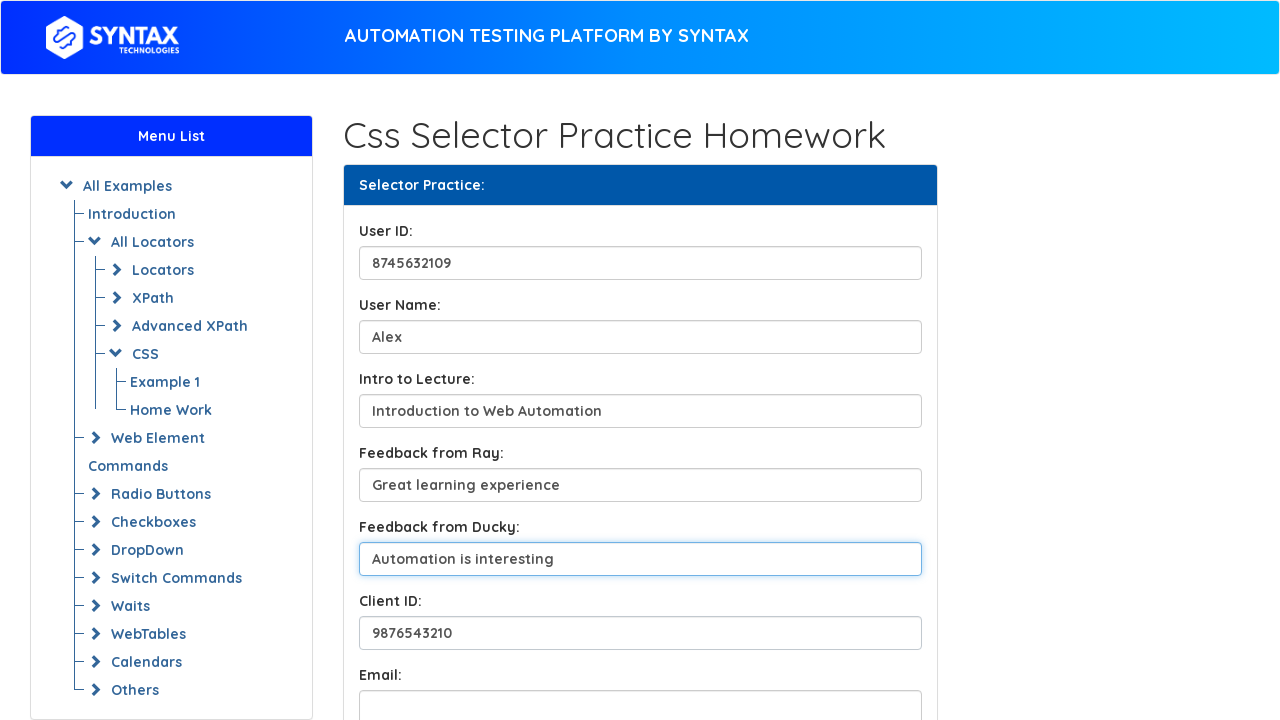

Filled Email field with 'testuser@example.com' on input[name='email']
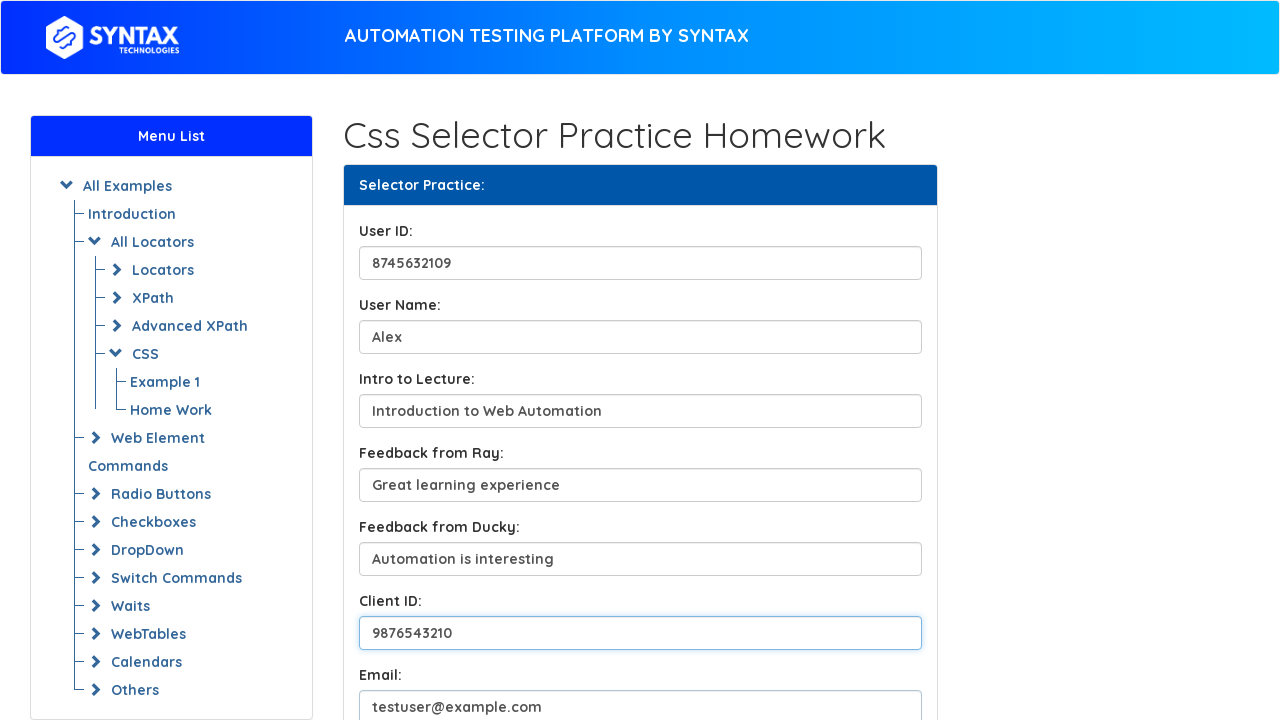

Filled Course Topic field with 'Web Automation' on input[name='CourseTopic']
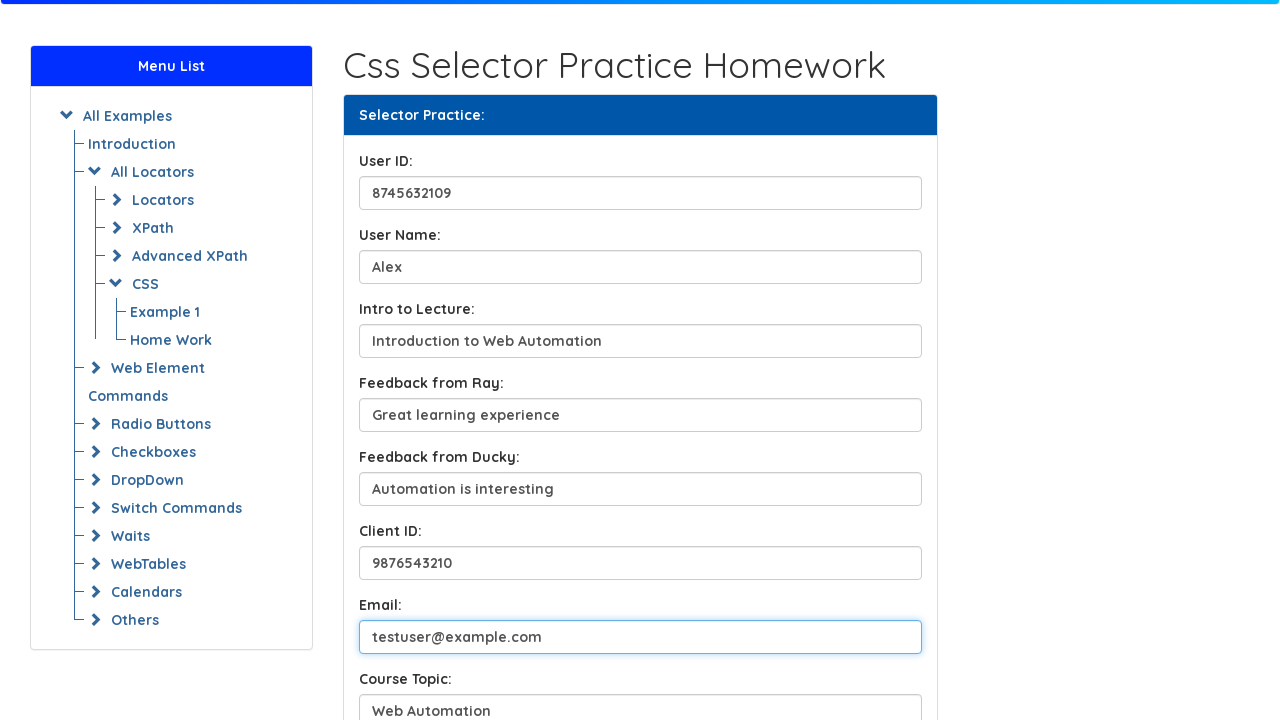

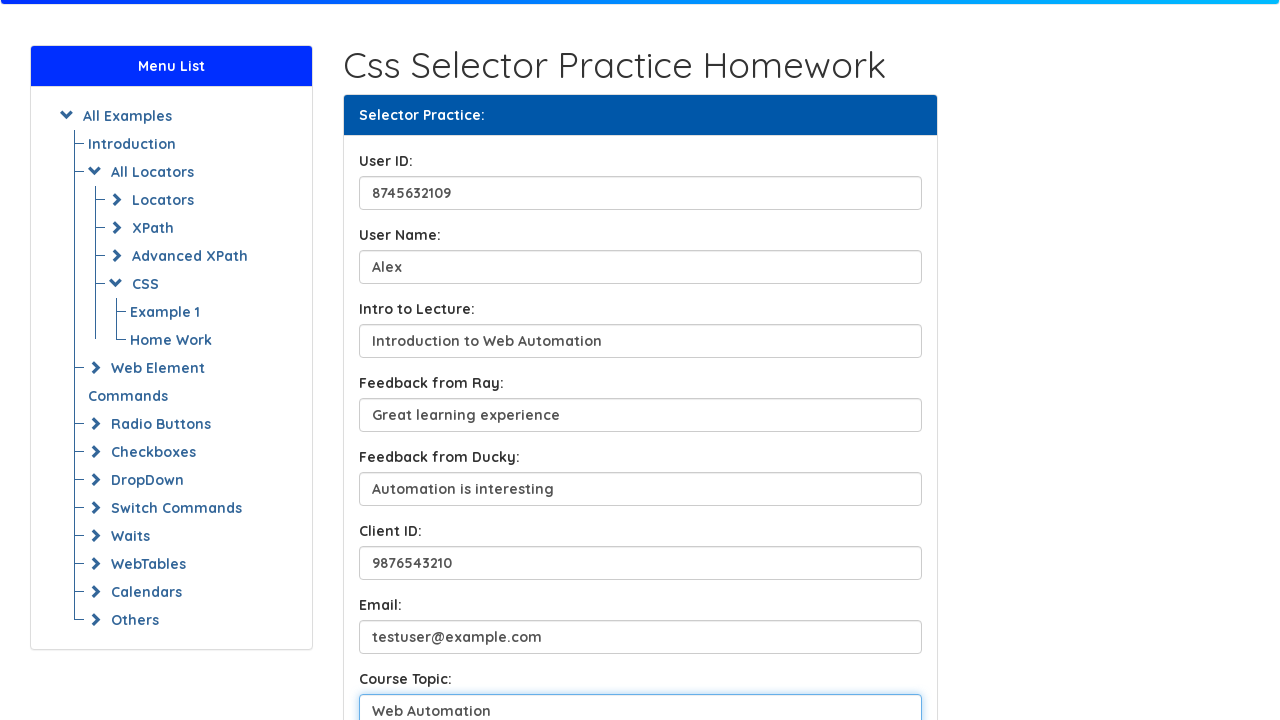